Tests drag and drop functionality by moving an element from source column to target column

Starting URL: https://the-internet.herokuapp.com/drag_and_drop

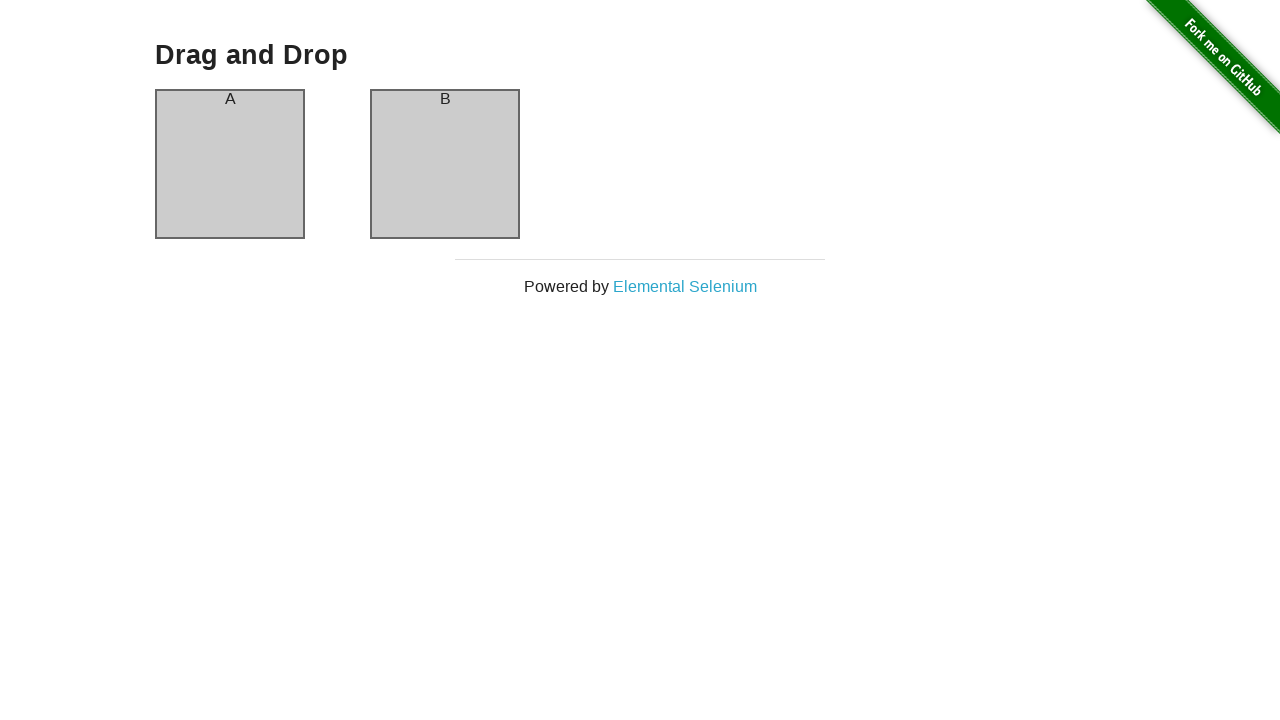

Located source element in column A
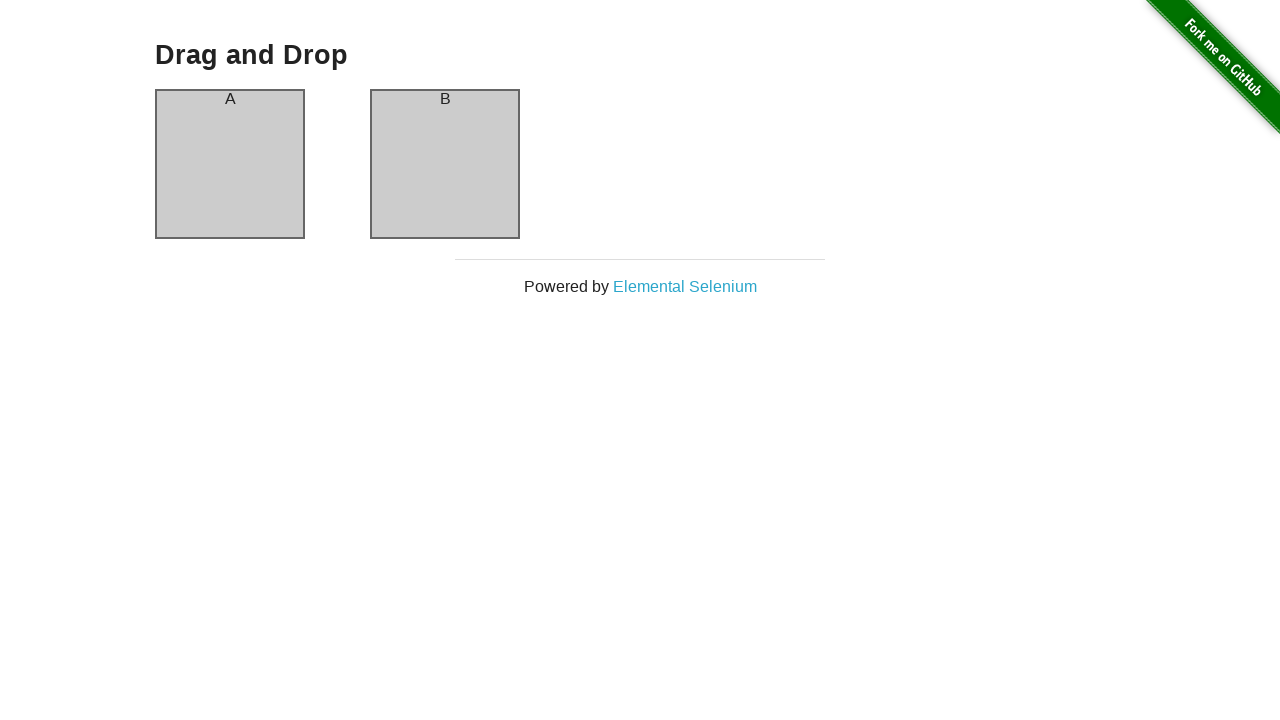

Located target element in column B
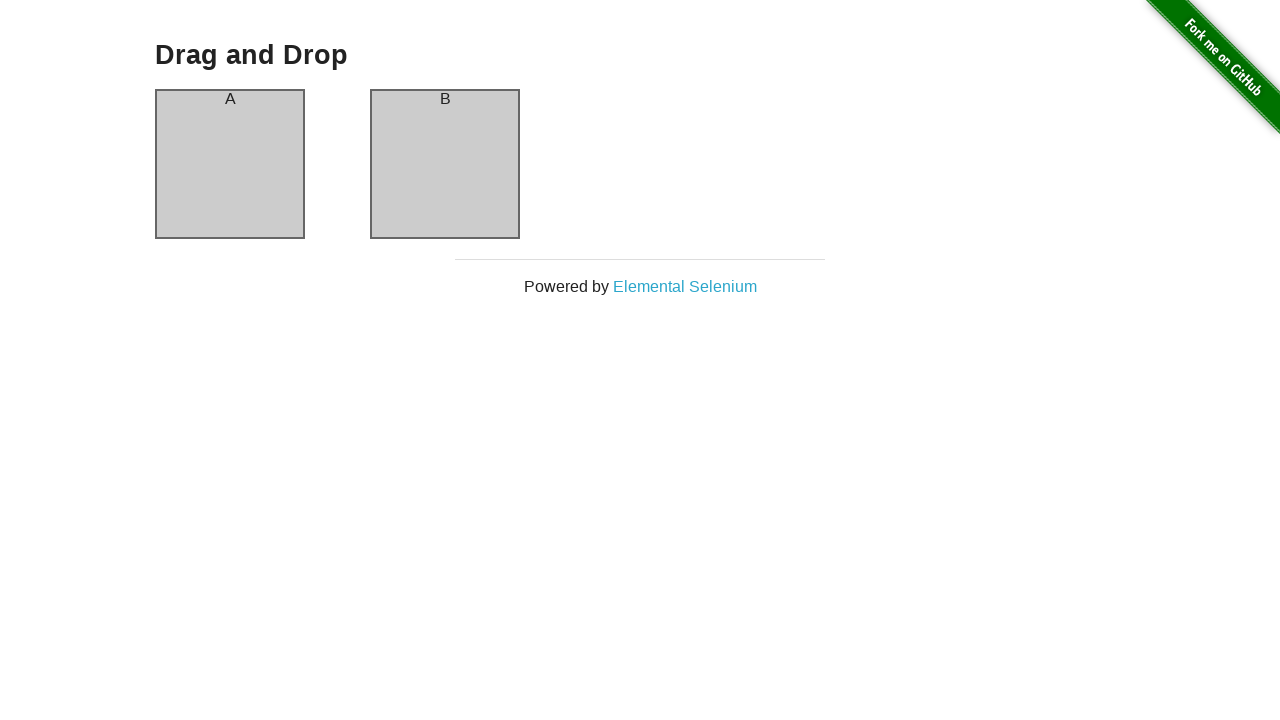

Dragged element from column A to column B at (445, 164)
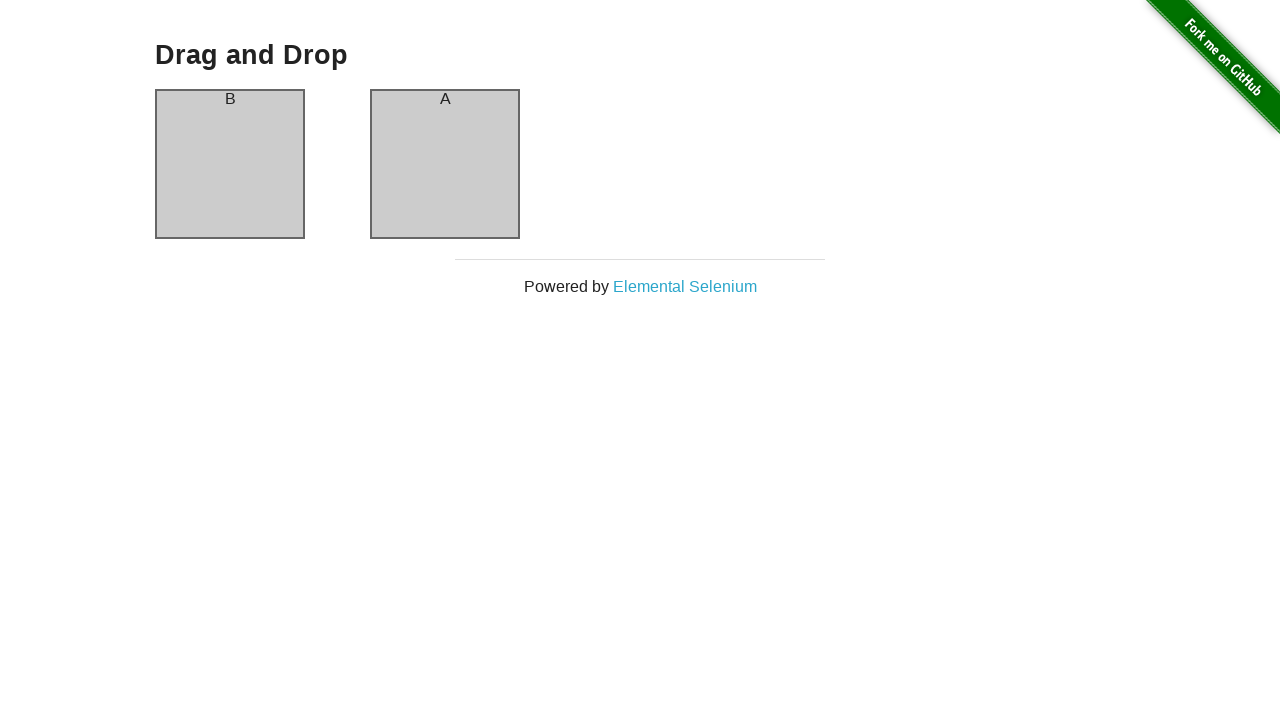

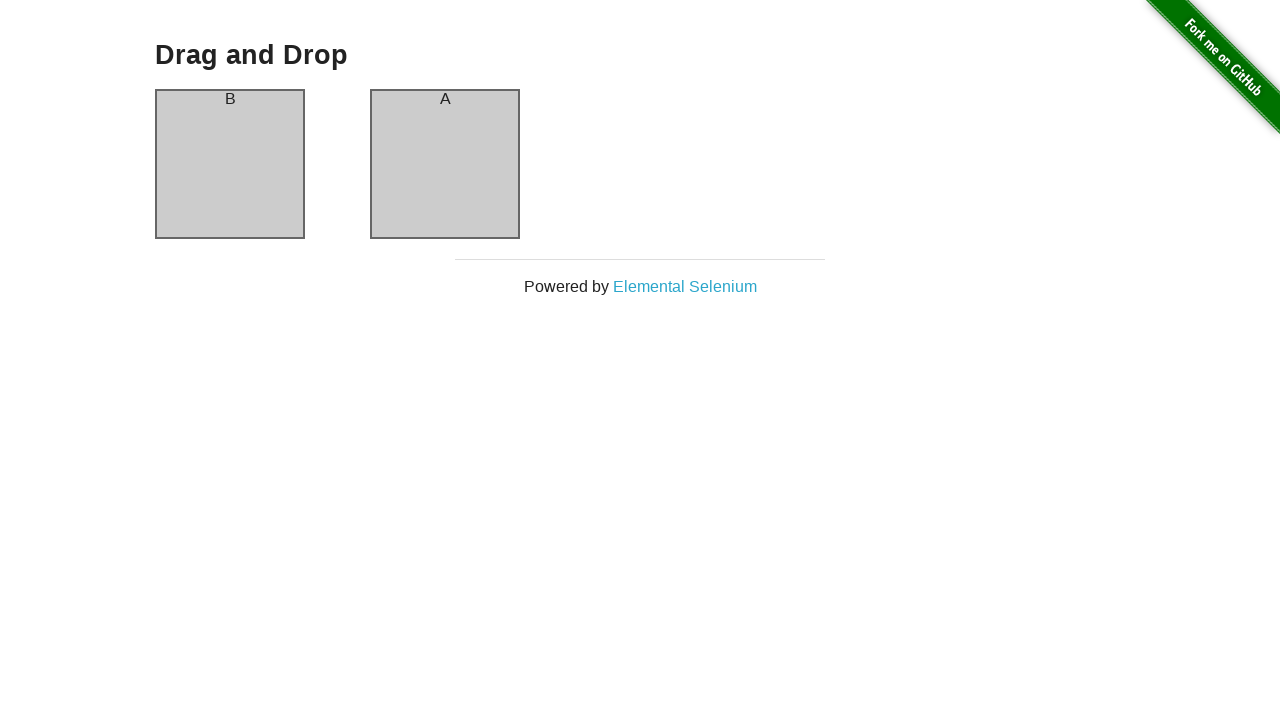